Tests that Clear completed button is hidden when no completed items exist

Starting URL: https://demo.playwright.dev/todomvc

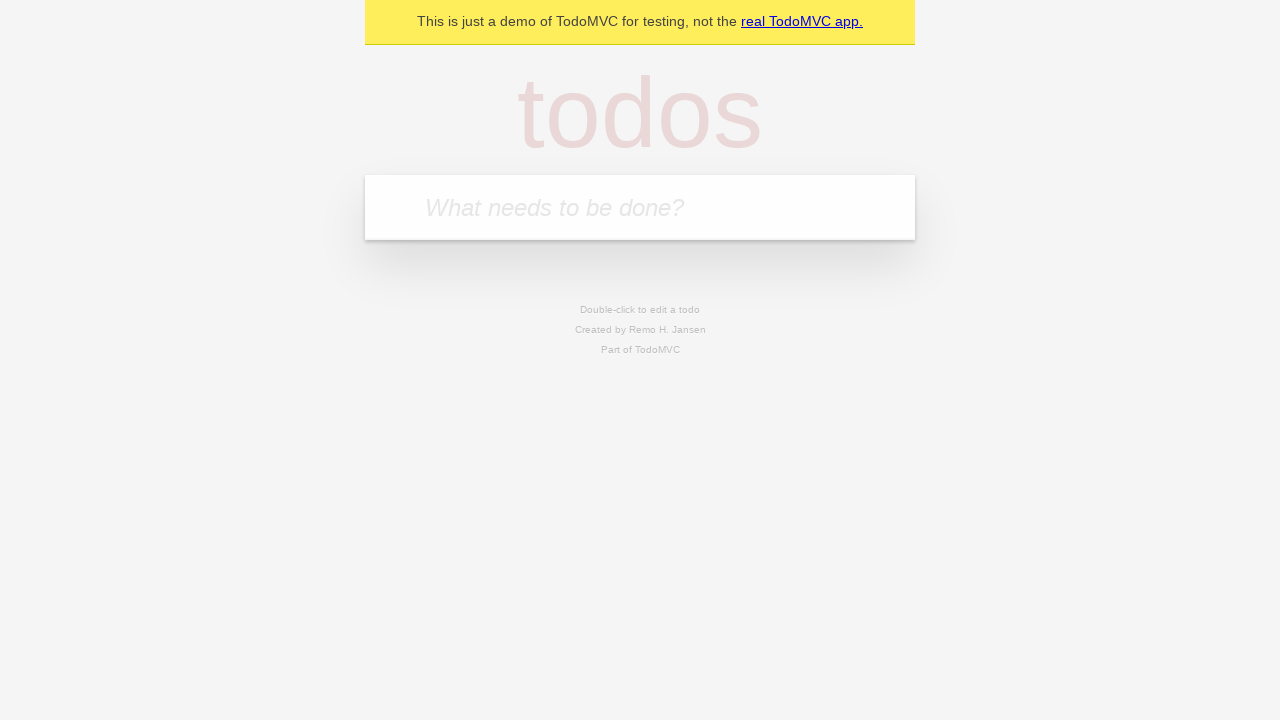

Navigated to TodoMVC demo application
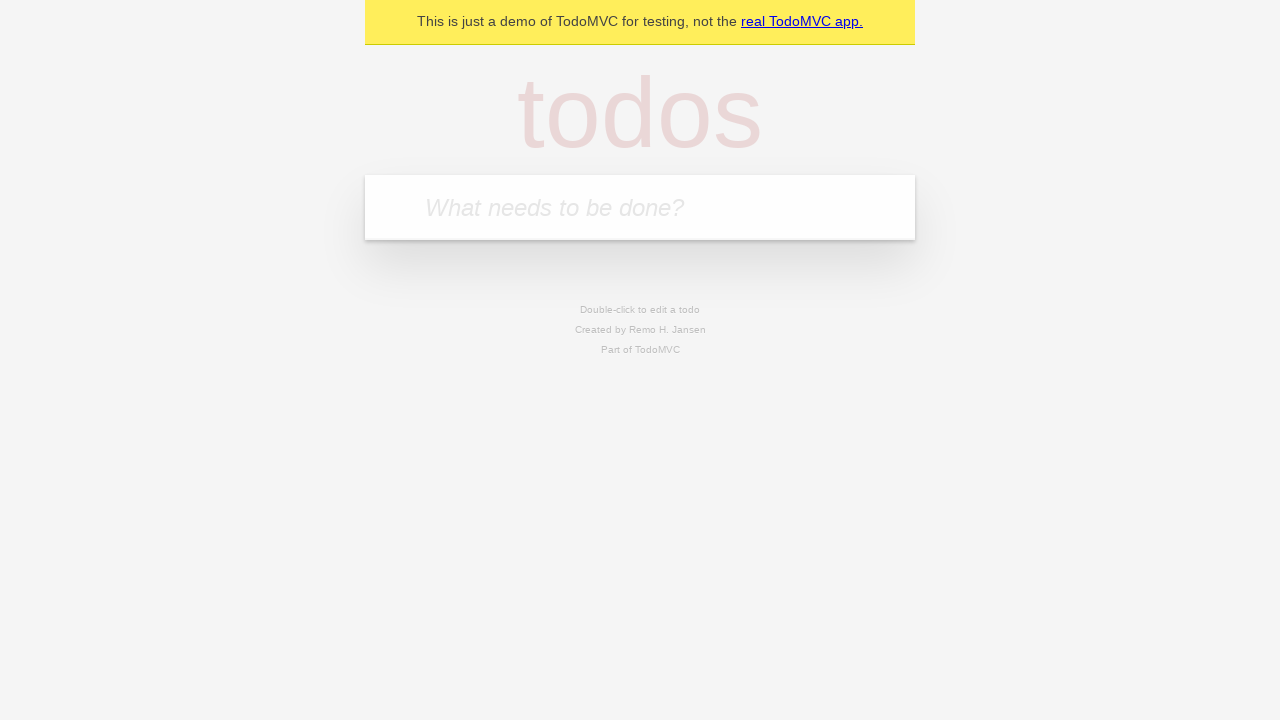

Filled todo input with 'buy some cheese' on internal:attr=[placeholder="What needs to be done?"i]
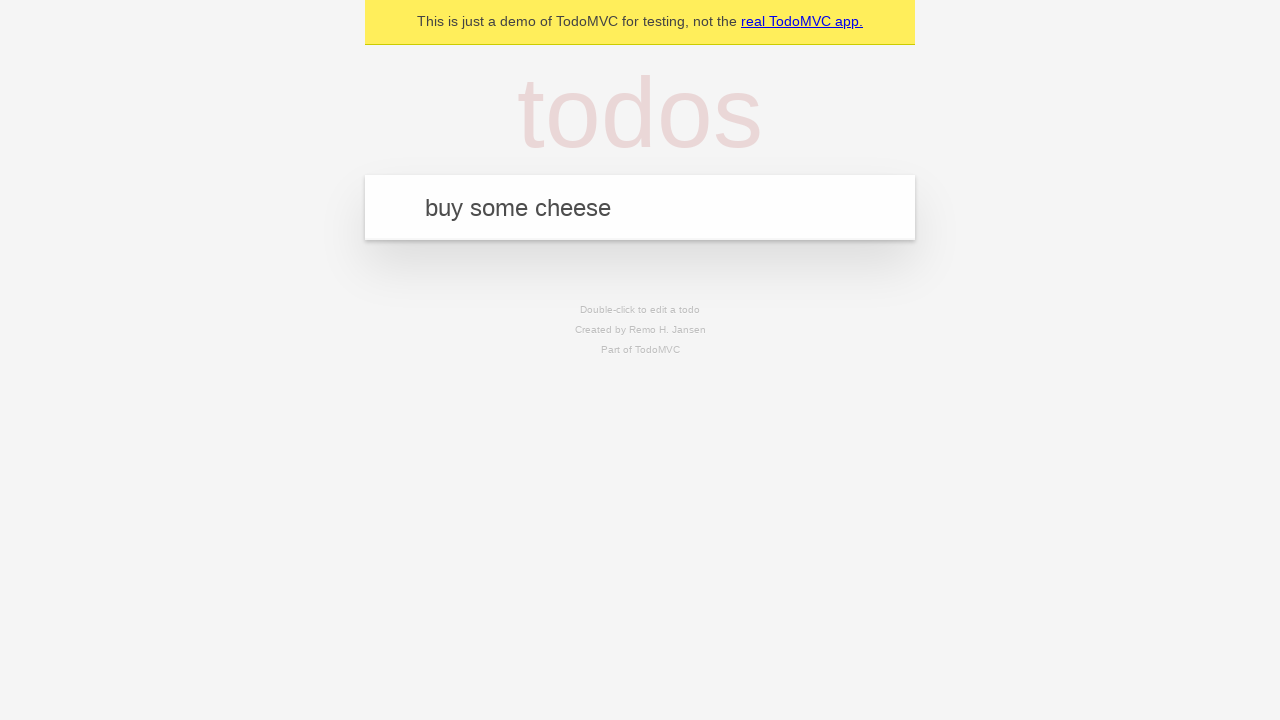

Pressed Enter to add first todo on internal:attr=[placeholder="What needs to be done?"i]
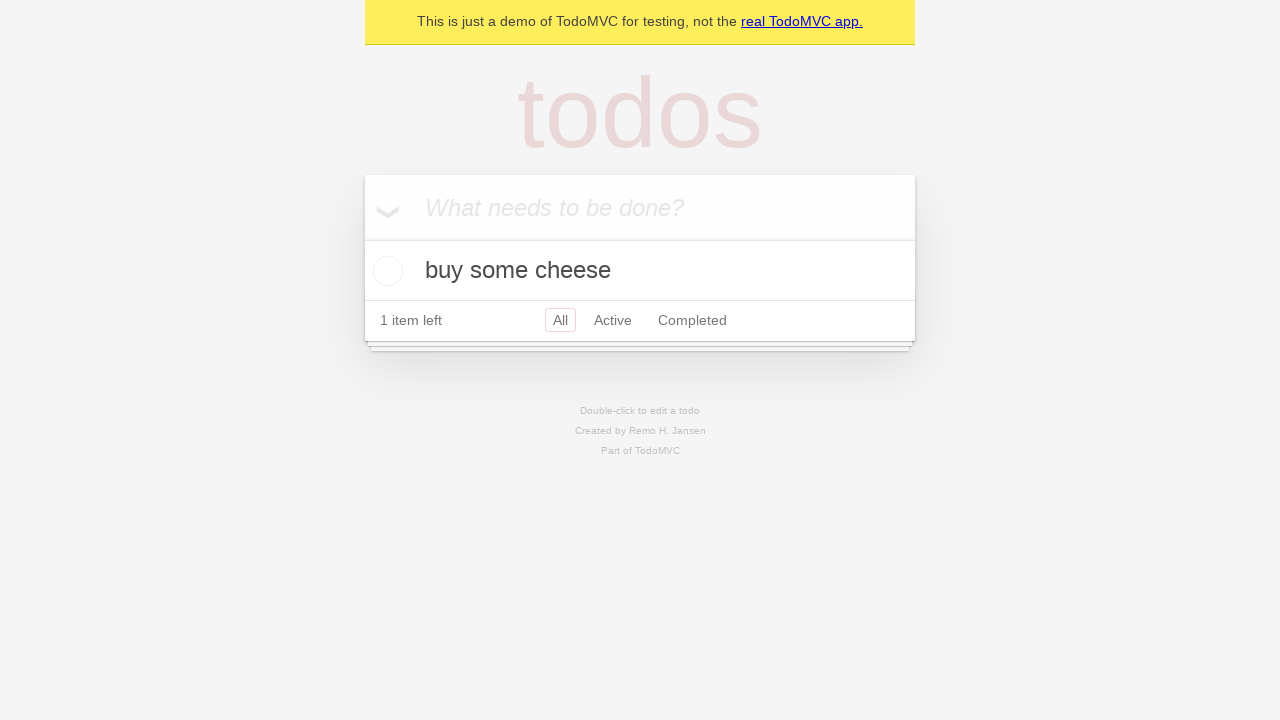

Filled todo input with 'feed the cat' on internal:attr=[placeholder="What needs to be done?"i]
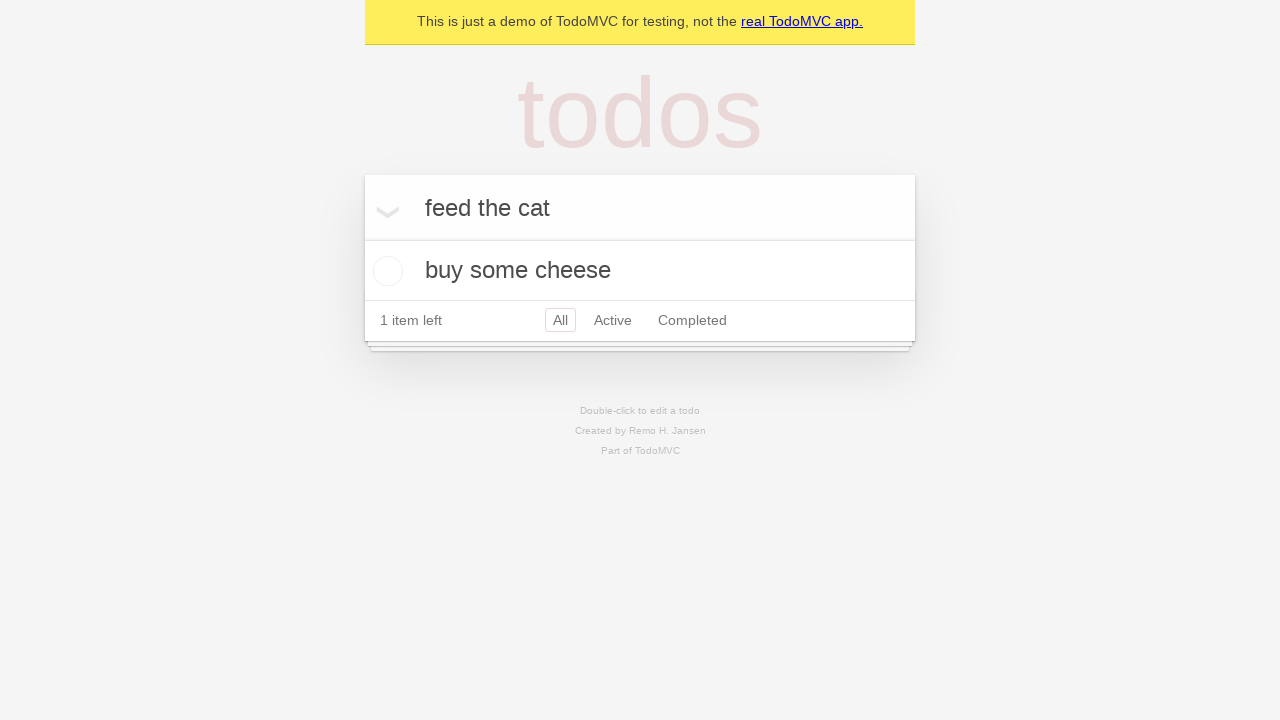

Pressed Enter to add second todo on internal:attr=[placeholder="What needs to be done?"i]
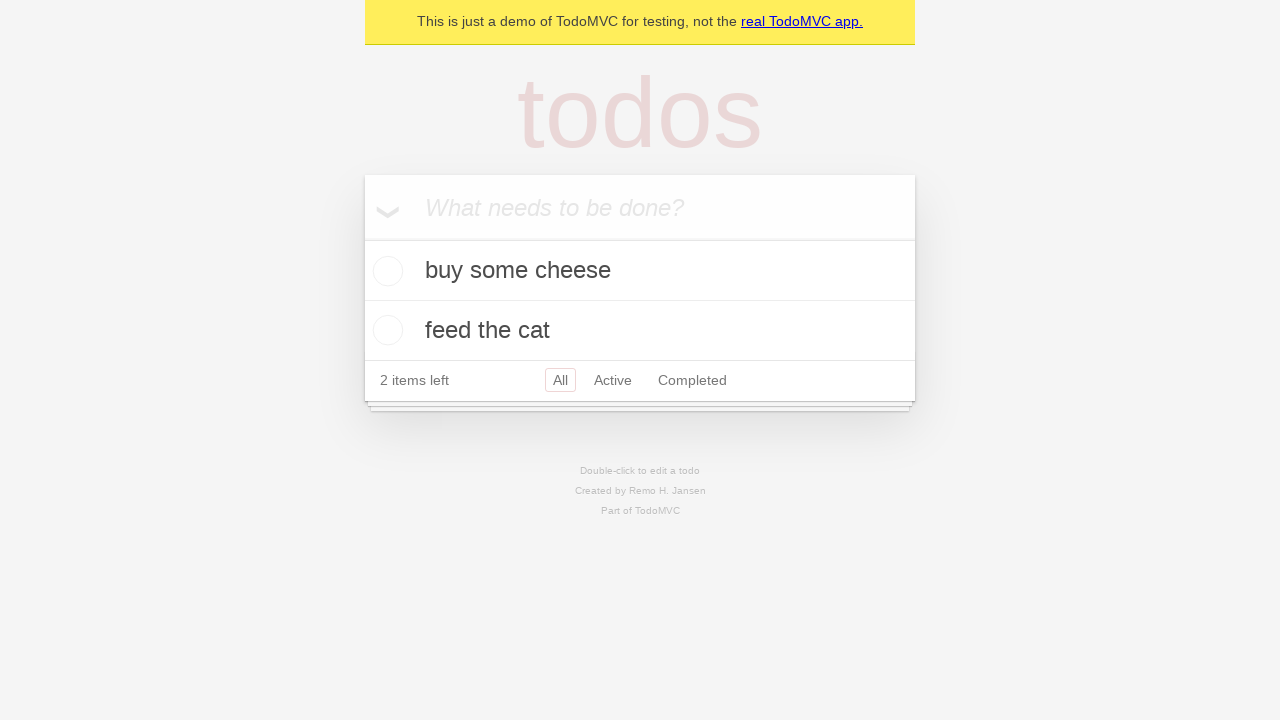

Filled todo input with 'book a doctors appointment' on internal:attr=[placeholder="What needs to be done?"i]
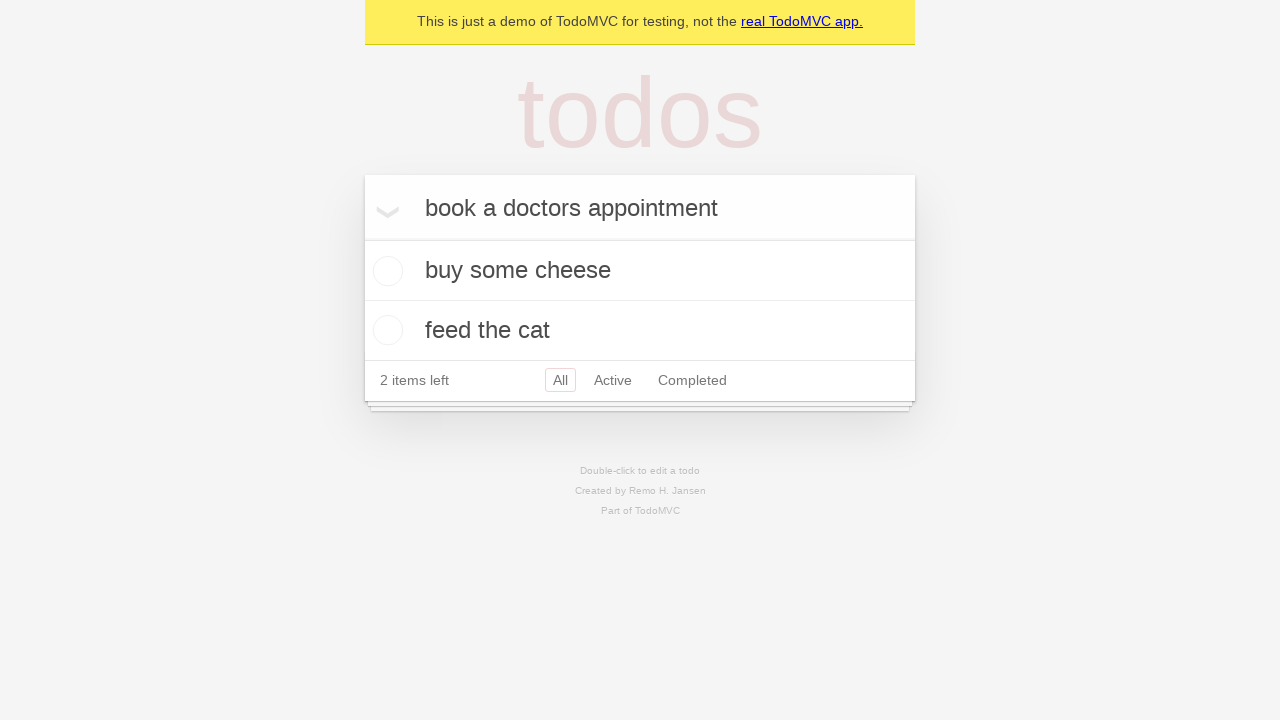

Pressed Enter to add third todo on internal:attr=[placeholder="What needs to be done?"i]
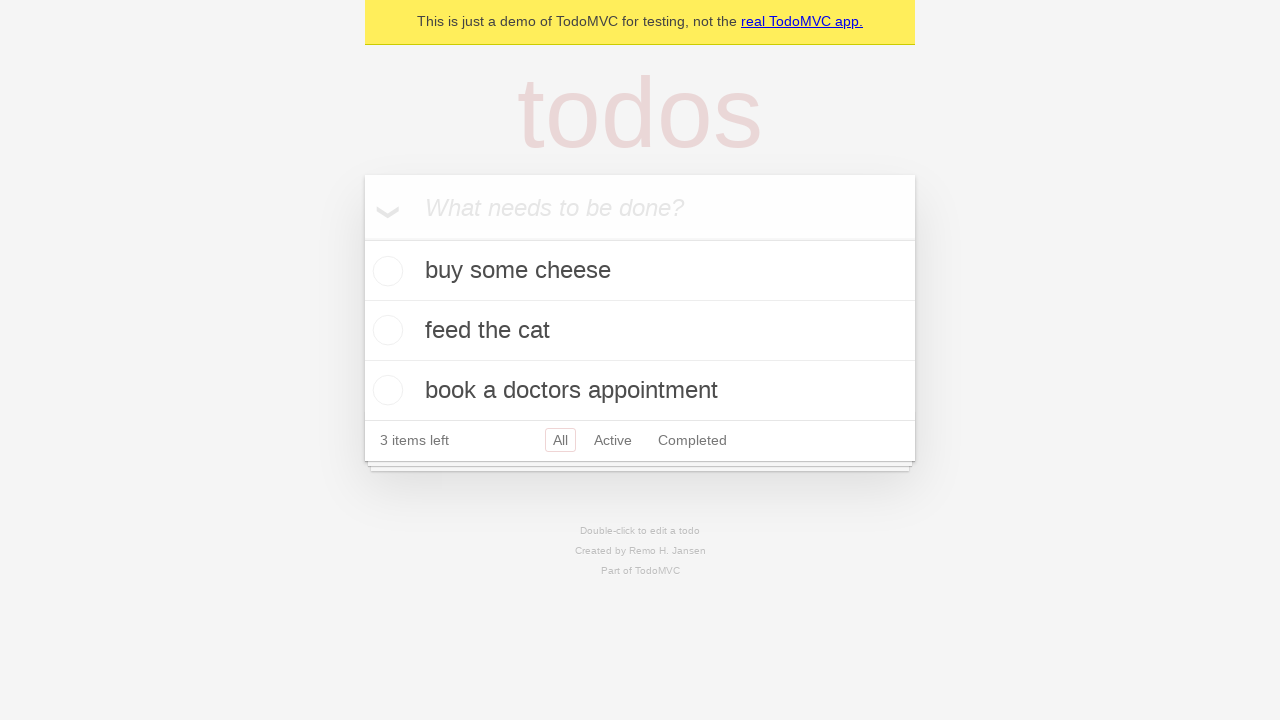

All three todo items have loaded
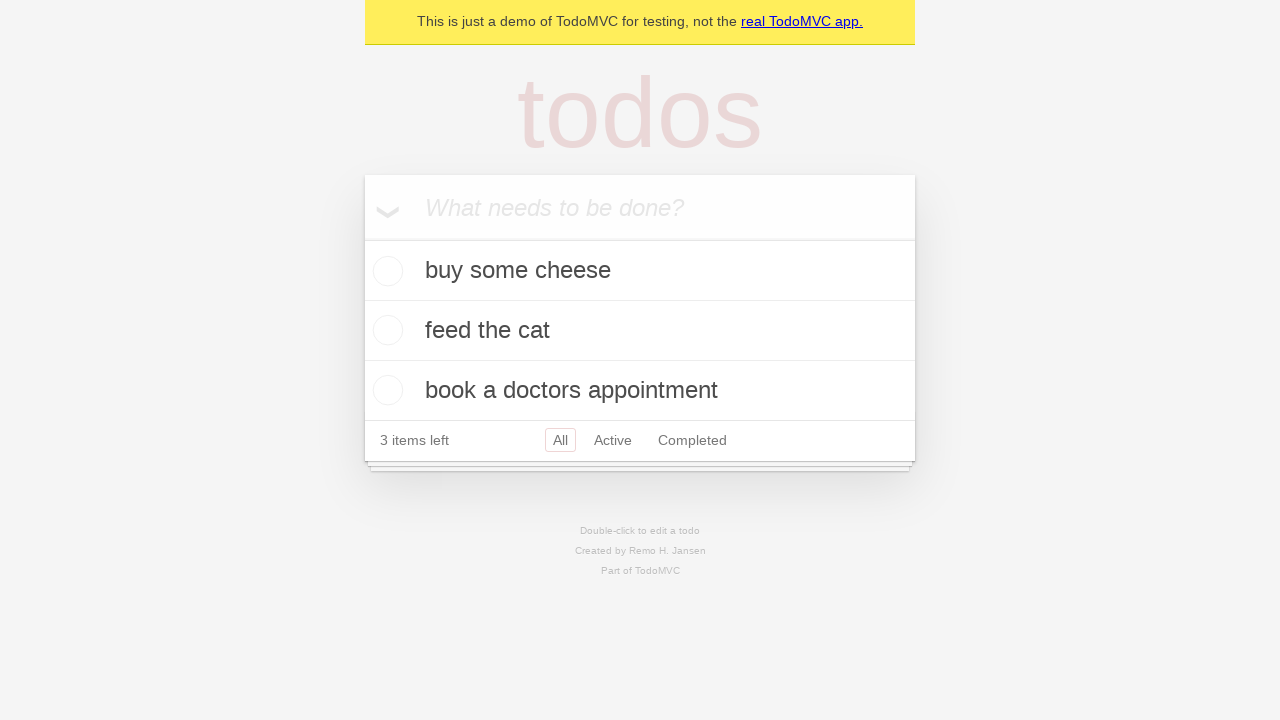

Checked the first todo item to mark it as completed at (385, 271) on .todo-list li .toggle >> nth=0
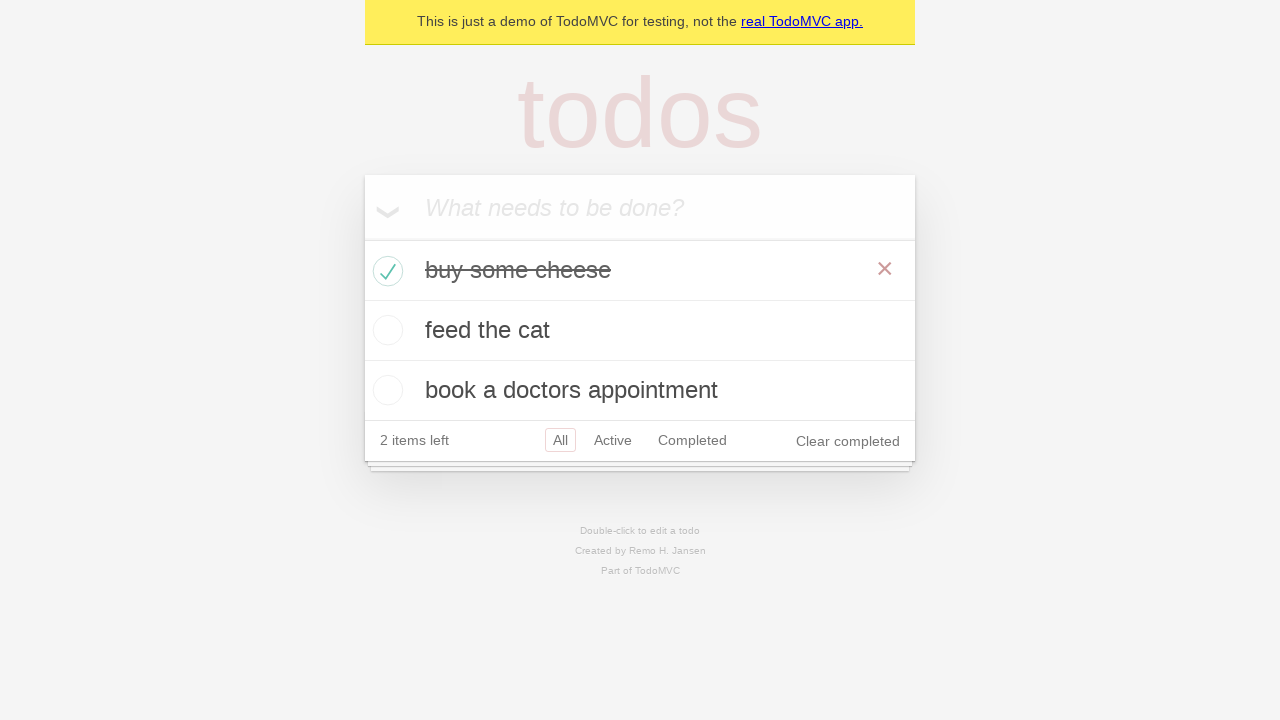

Clicked 'Clear completed' button to remove completed item at (848, 441) on internal:role=button[name="Clear completed"i]
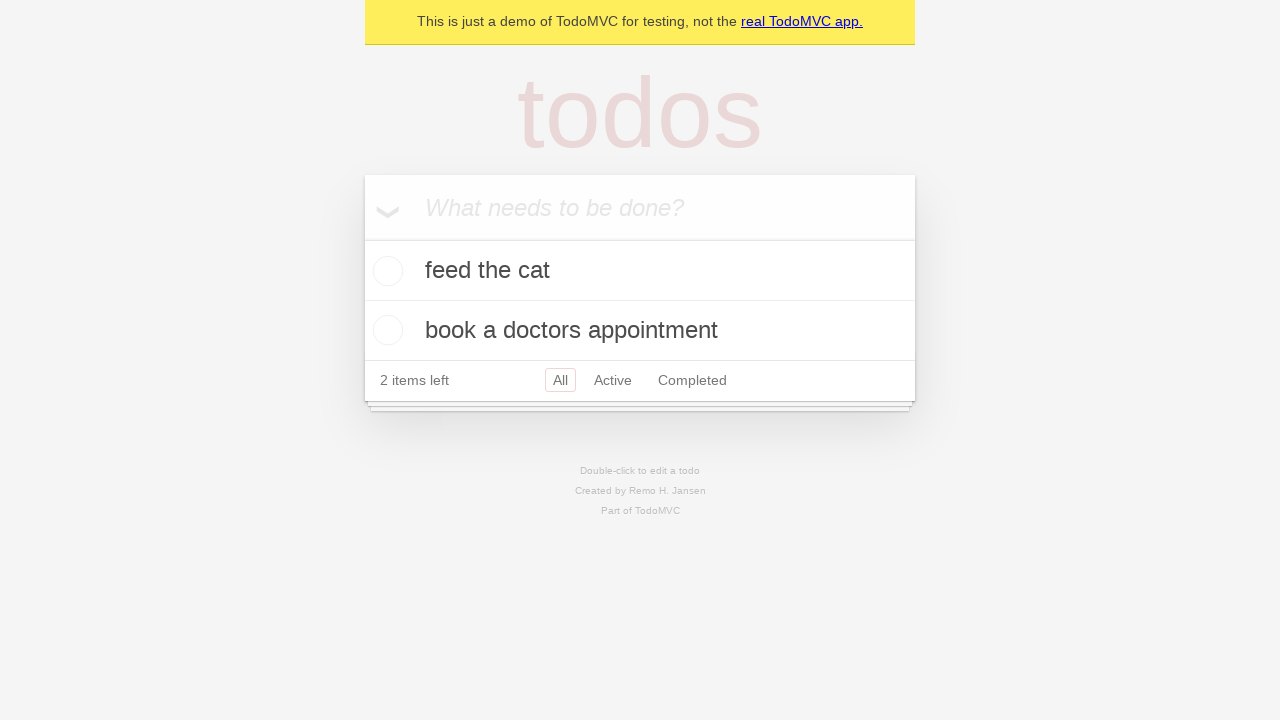

Verified that 'Clear completed' button is hidden when no completed items exist
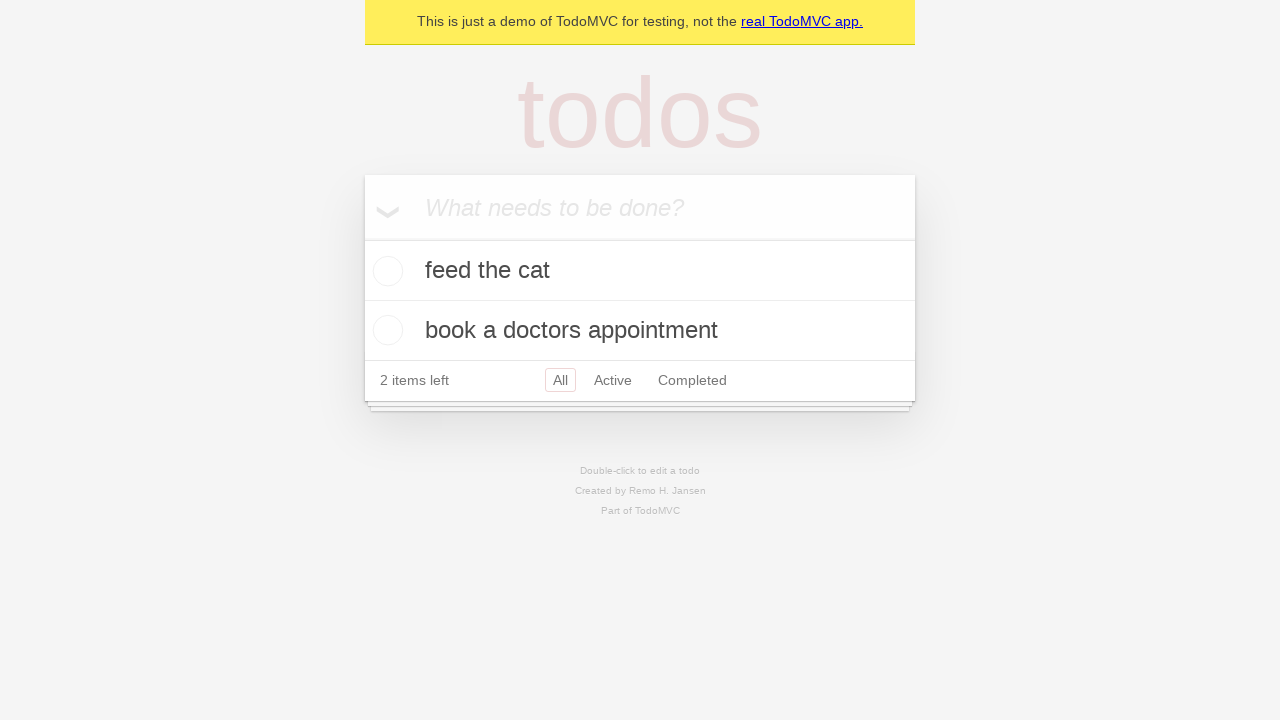

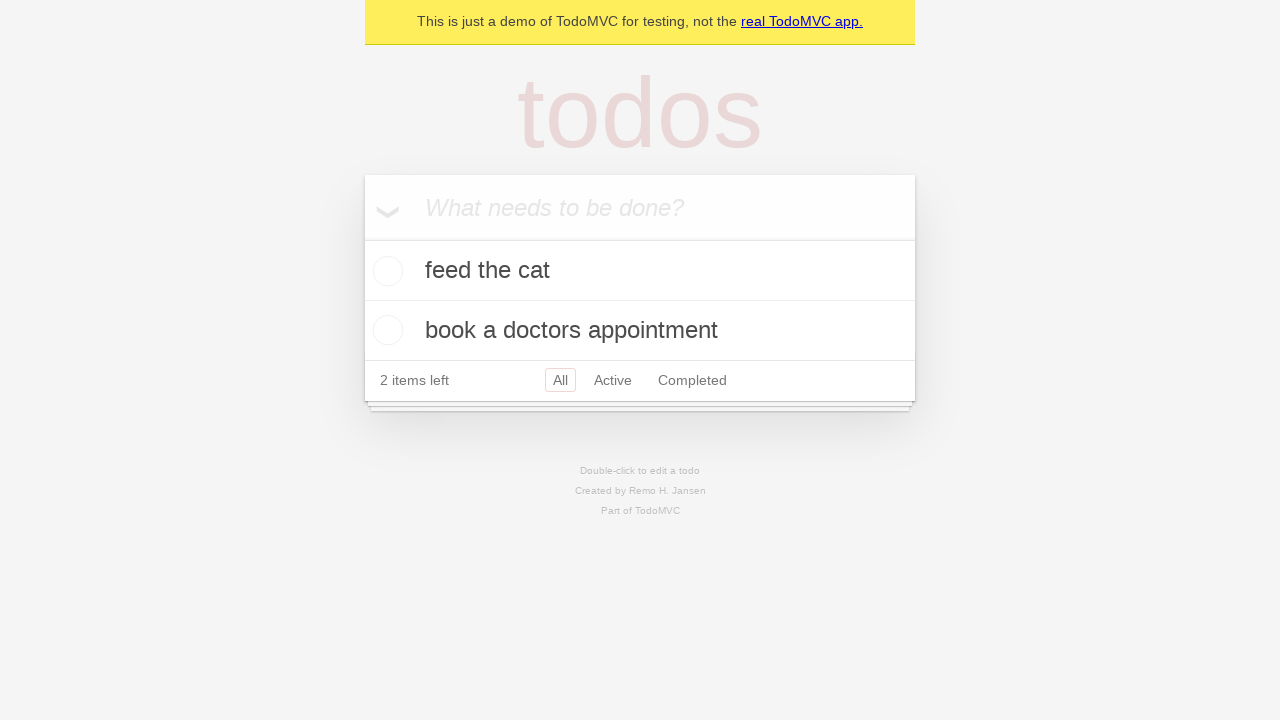